Tests JavaScript confirm dialog by clicking the JS Confirm button and dismissing (canceling) the dialog

Starting URL: https://the-internet.herokuapp.com/

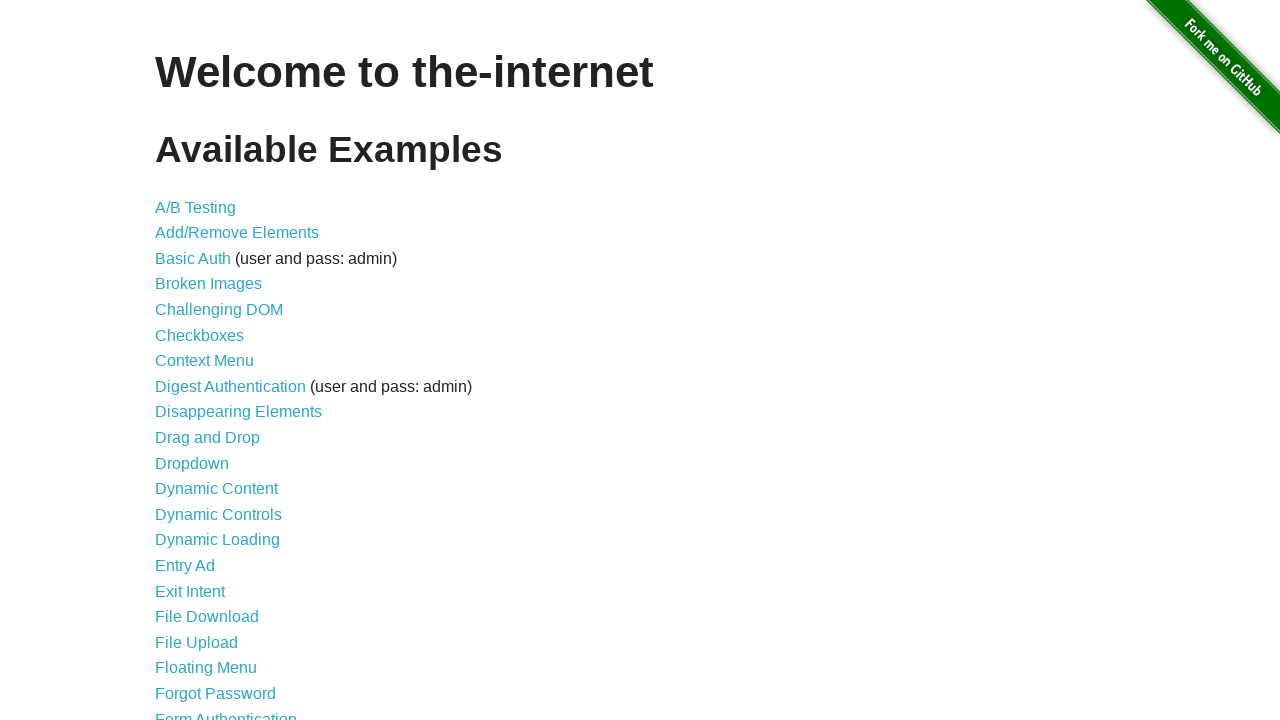

Clicked link to navigate to JavaScript Alerts page at (214, 361) on a[href='/javascript_alerts']
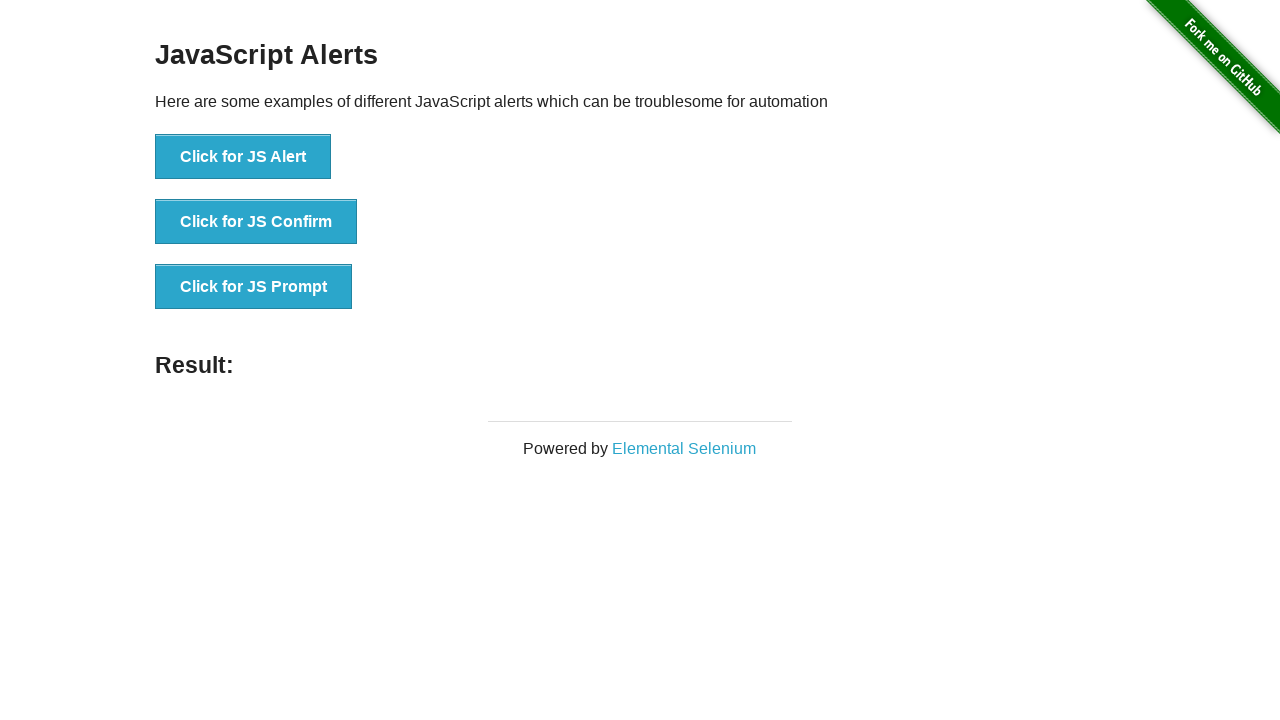

Set up dialog handler to dismiss confirm dialogs
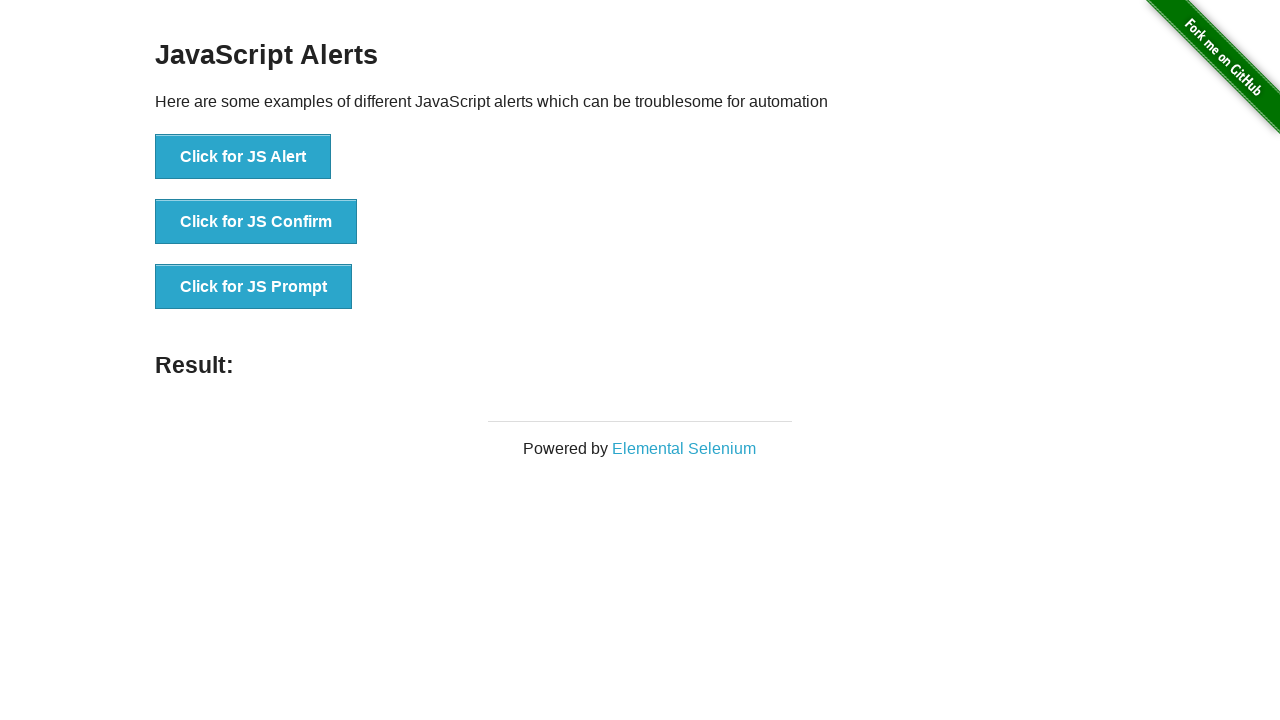

Clicked JS Confirm button to trigger confirm dialog at (256, 222) on button[onclick='jsConfirm()']
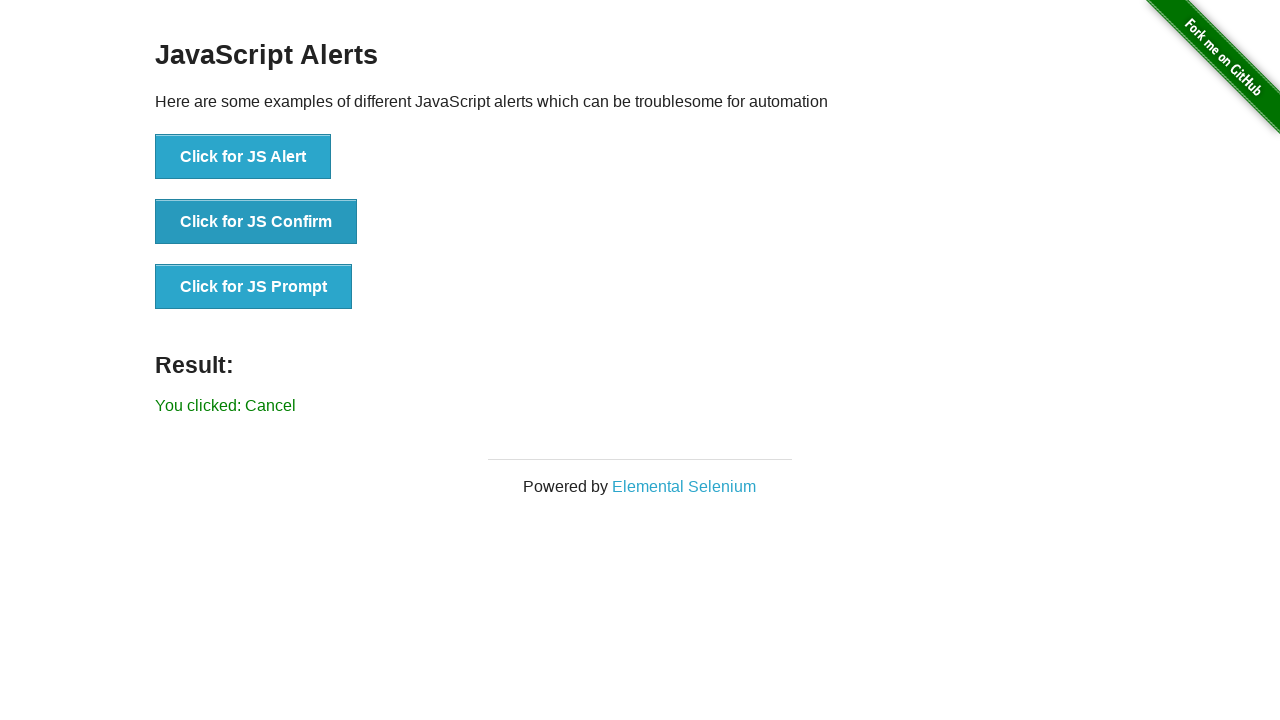

Confirm dialog dismissed and result message appeared
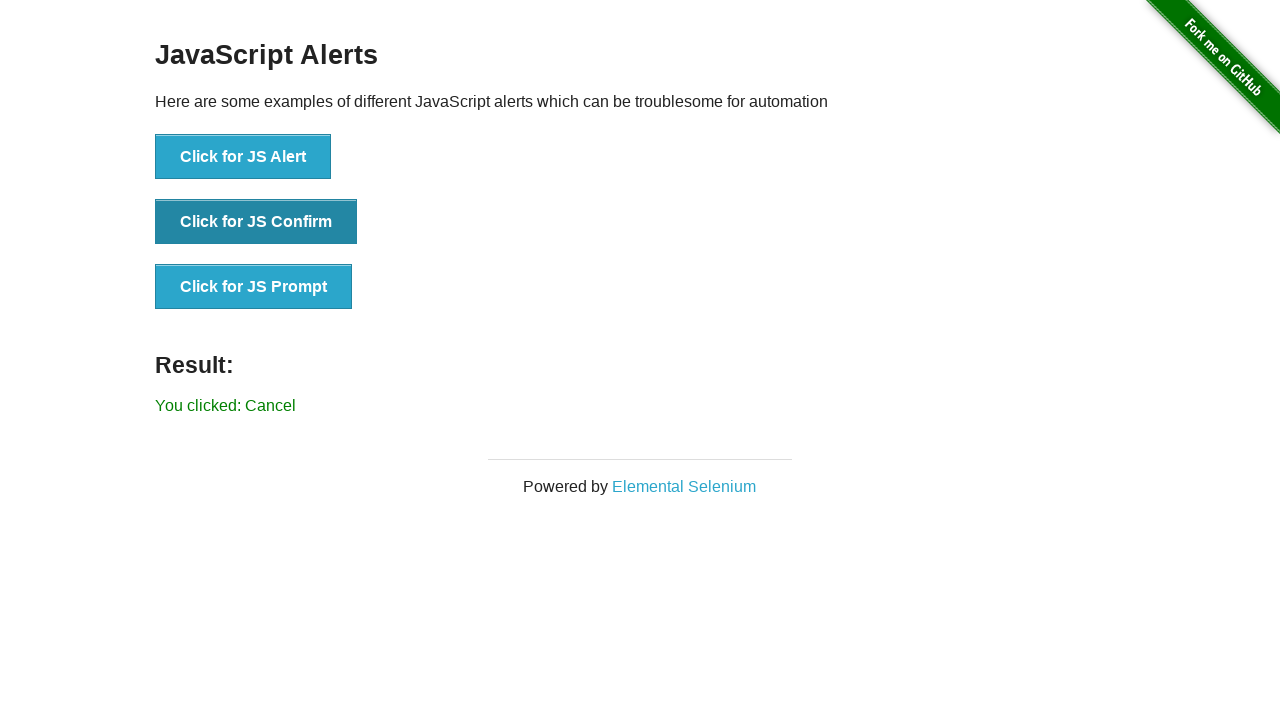

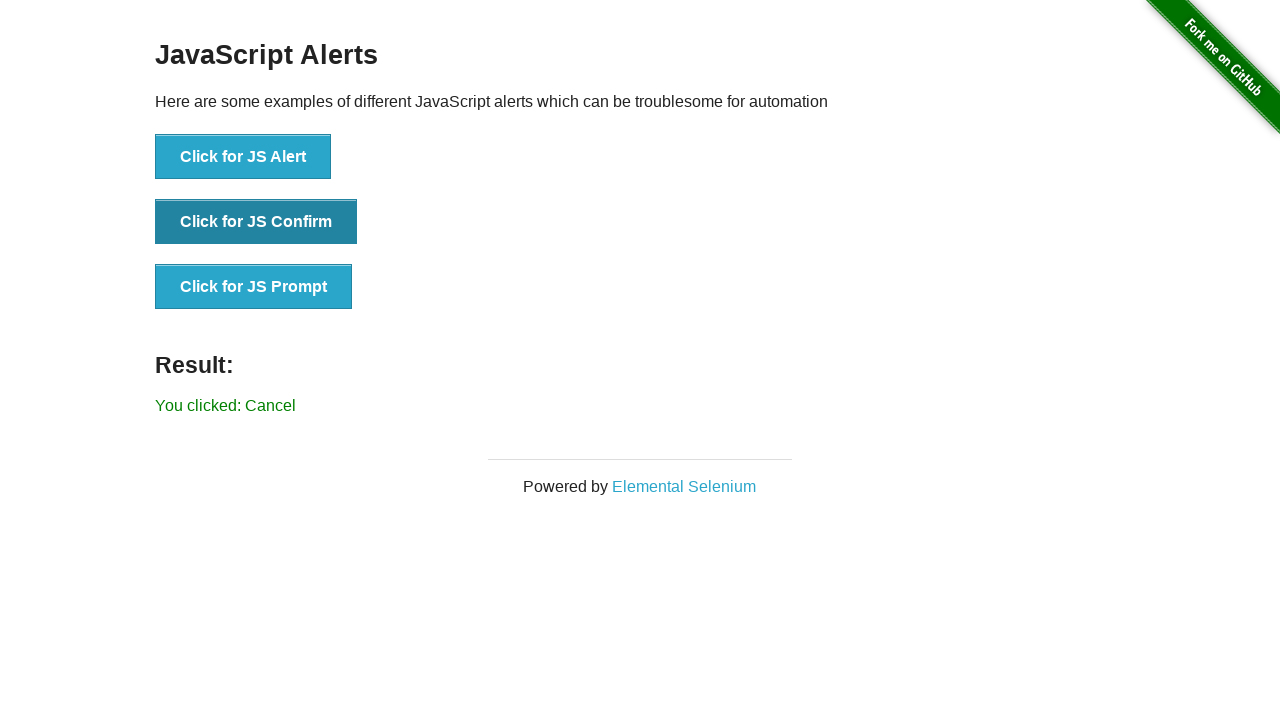